Tests multiple windows functionality by clicking a link that opens a new window, switching to the new window to read its content, then switching back to the parent window

Starting URL: http://the-internet.herokuapp.com/

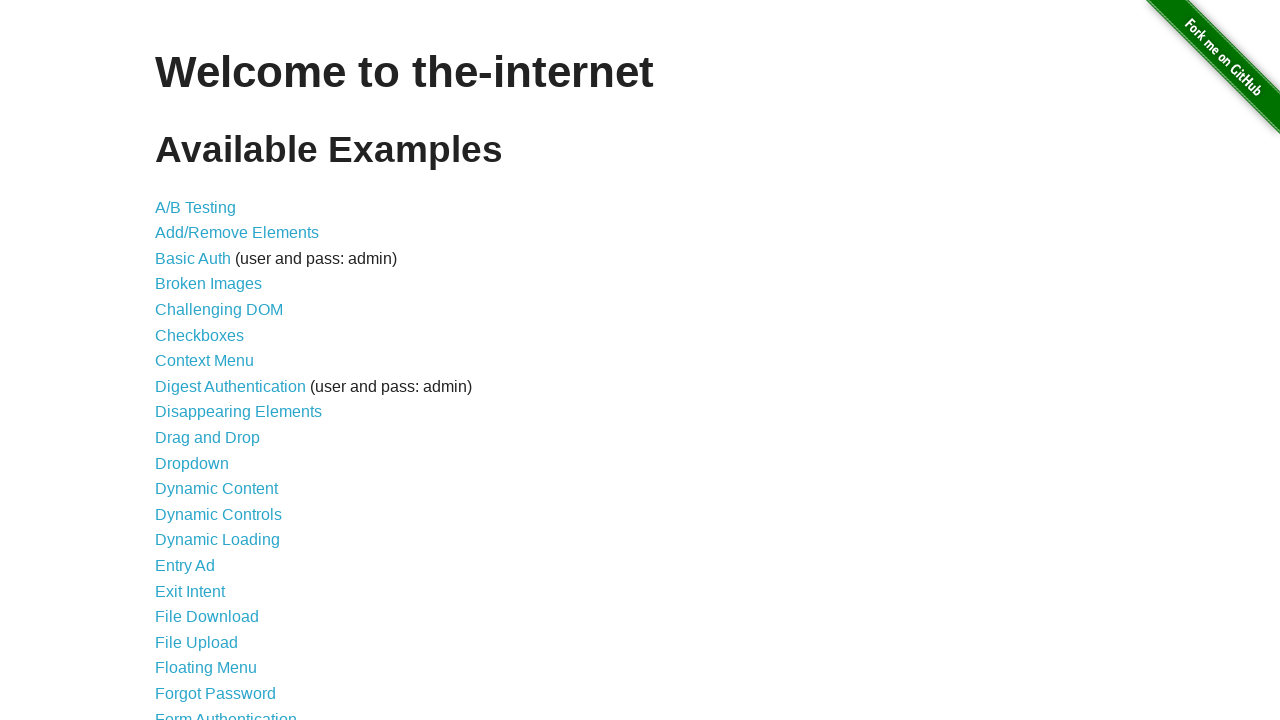

Clicked on 'Multiple Windows' link at (218, 369) on text=Multiple Windows
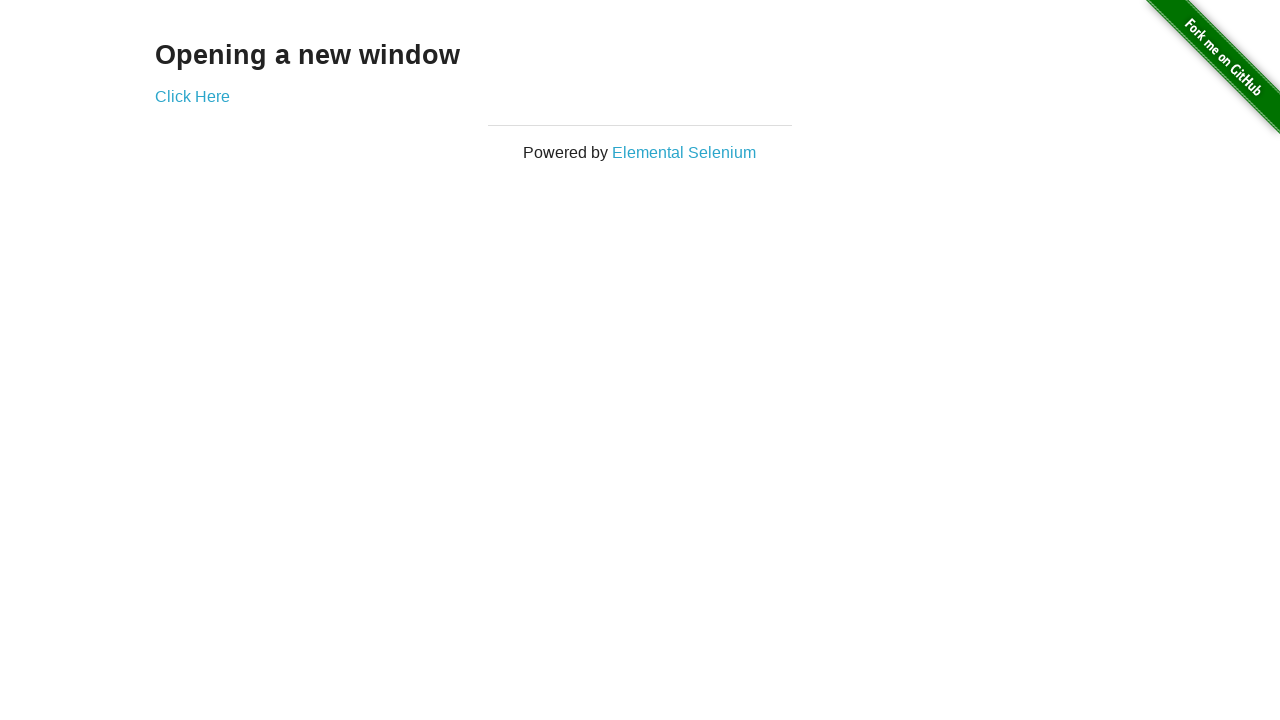

Clicked link that opens a new window at (192, 96) on a[href*='windows']
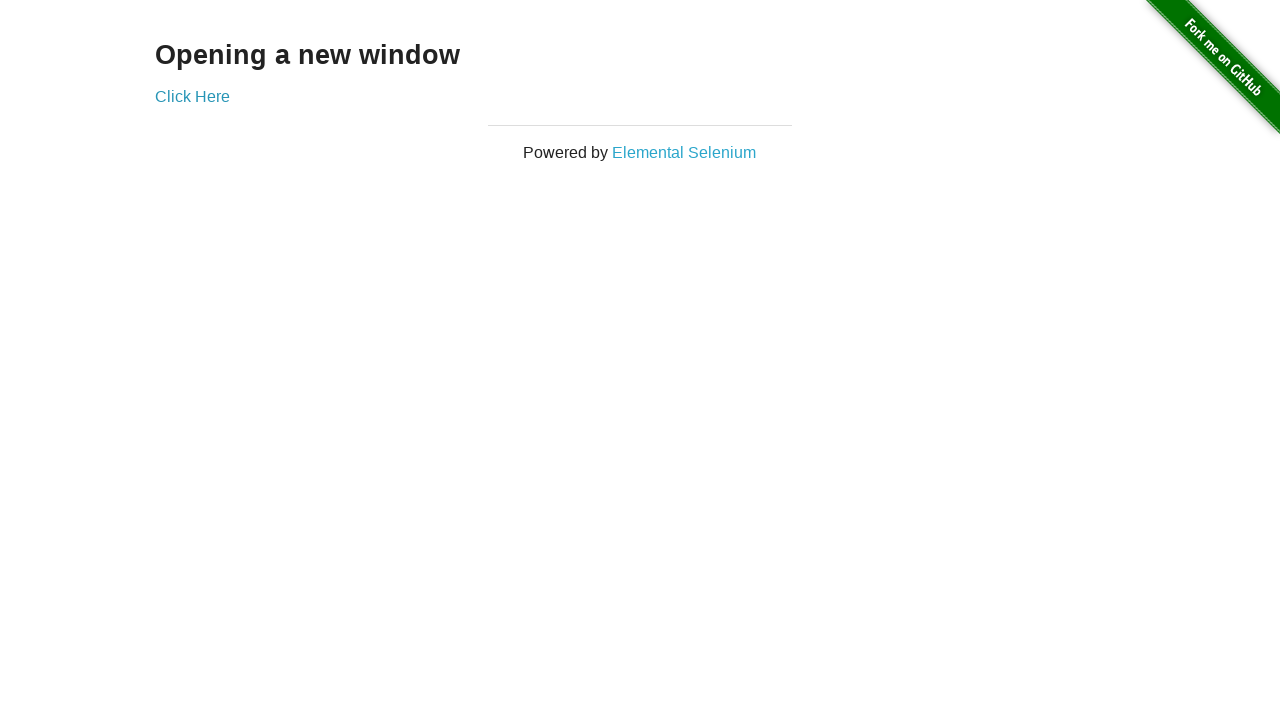

New window/tab opened and captured
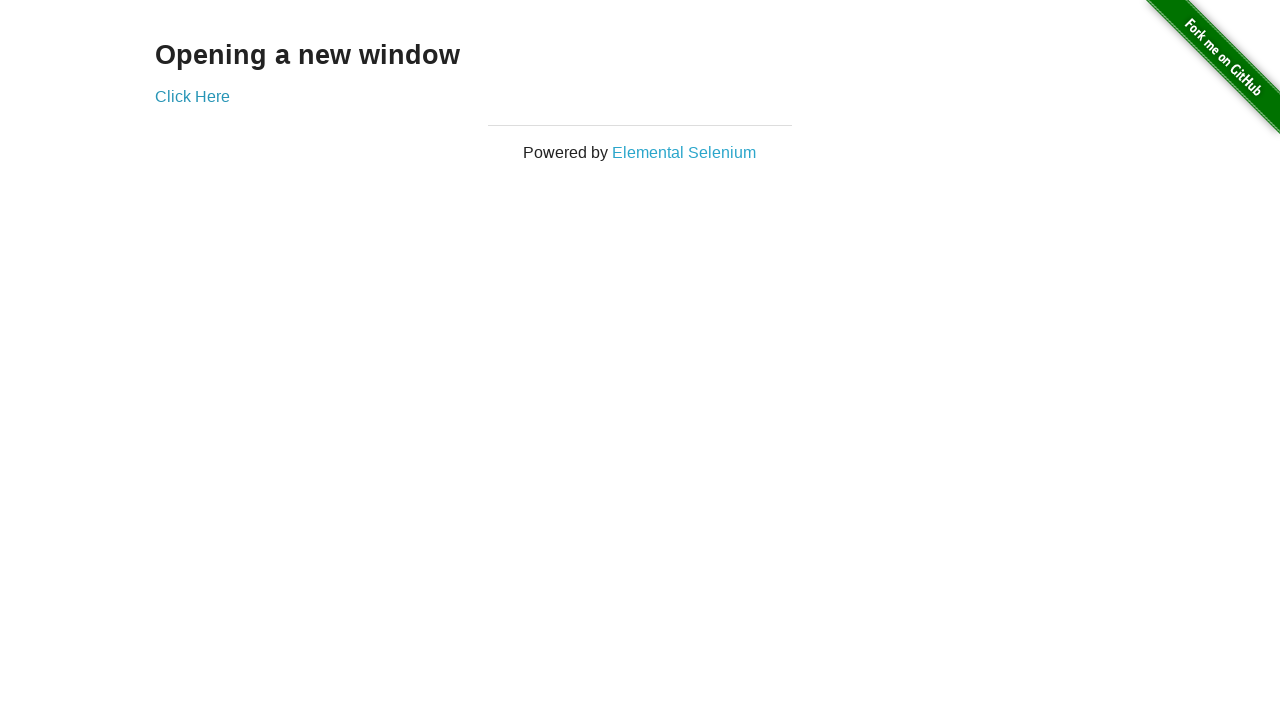

New window loaded and heading element found
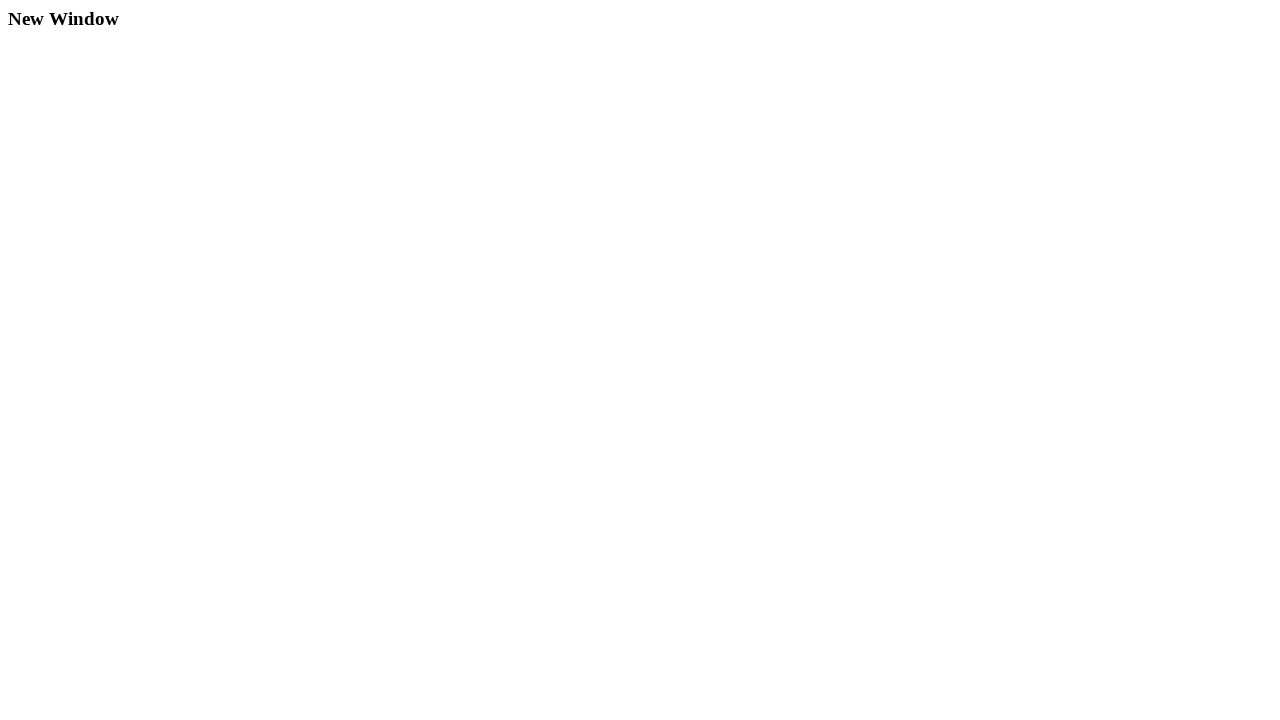

Switched back to parent window and verified content heading
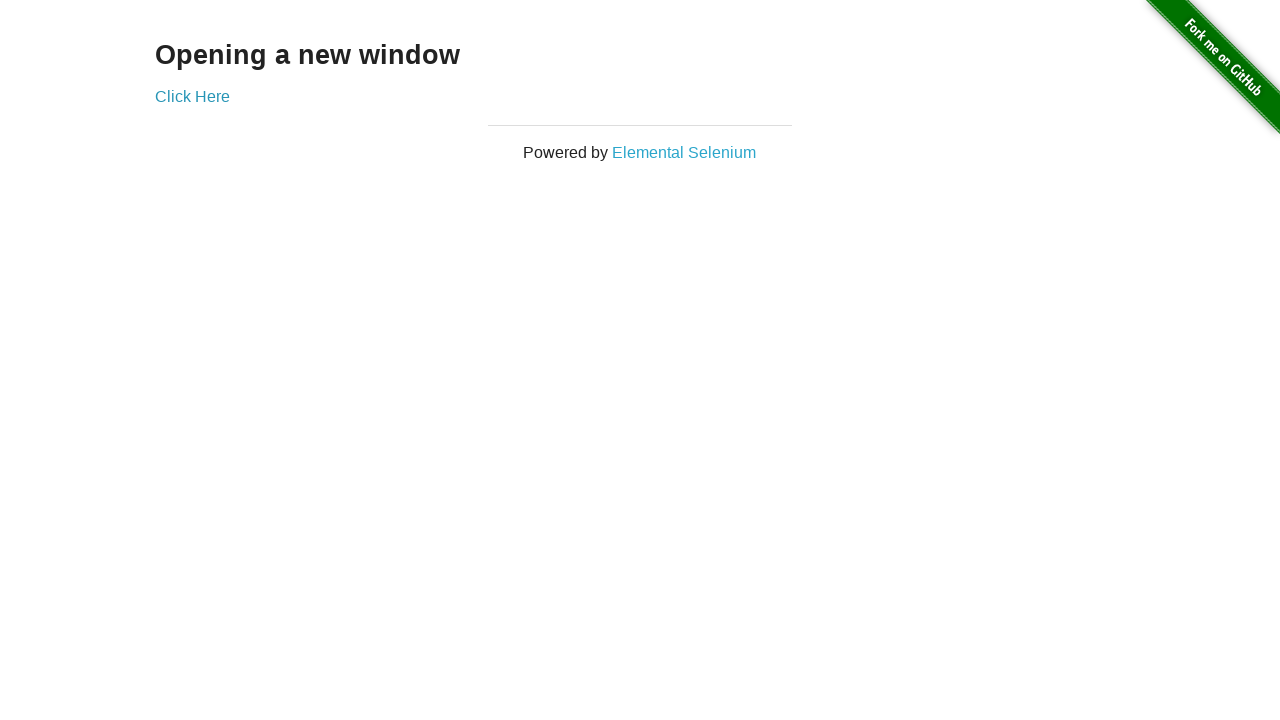

Closed the popup window
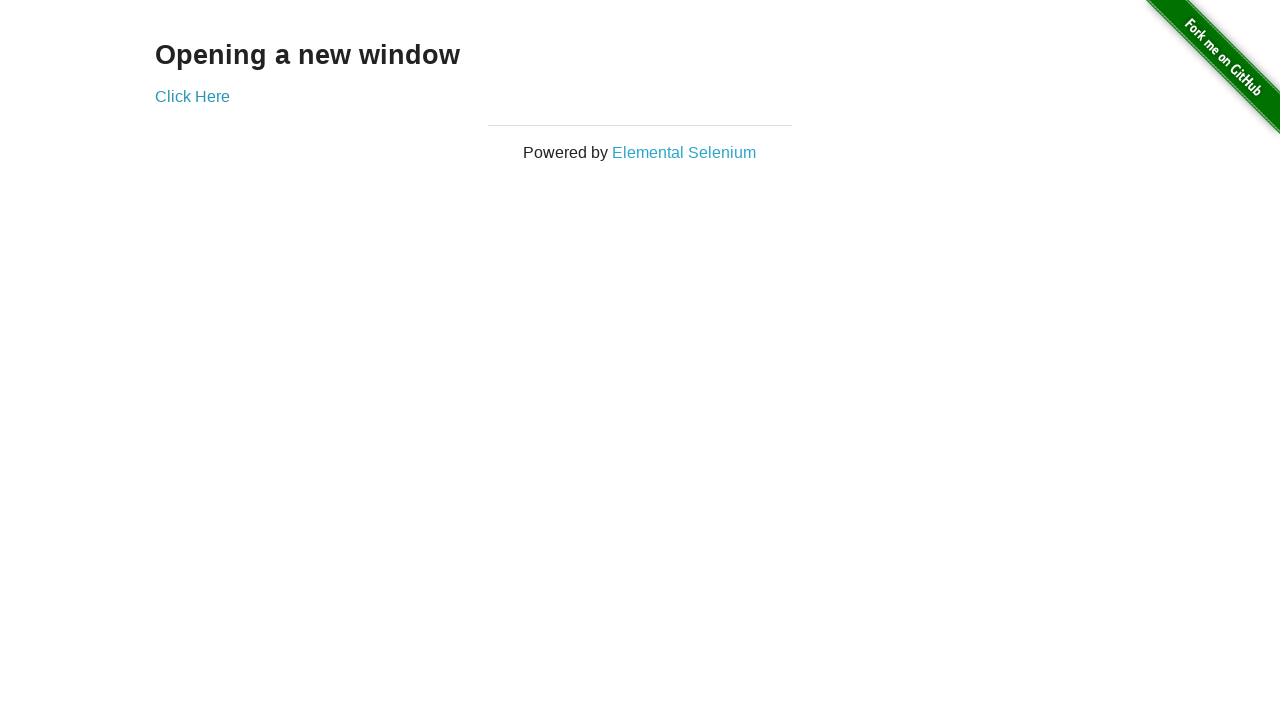

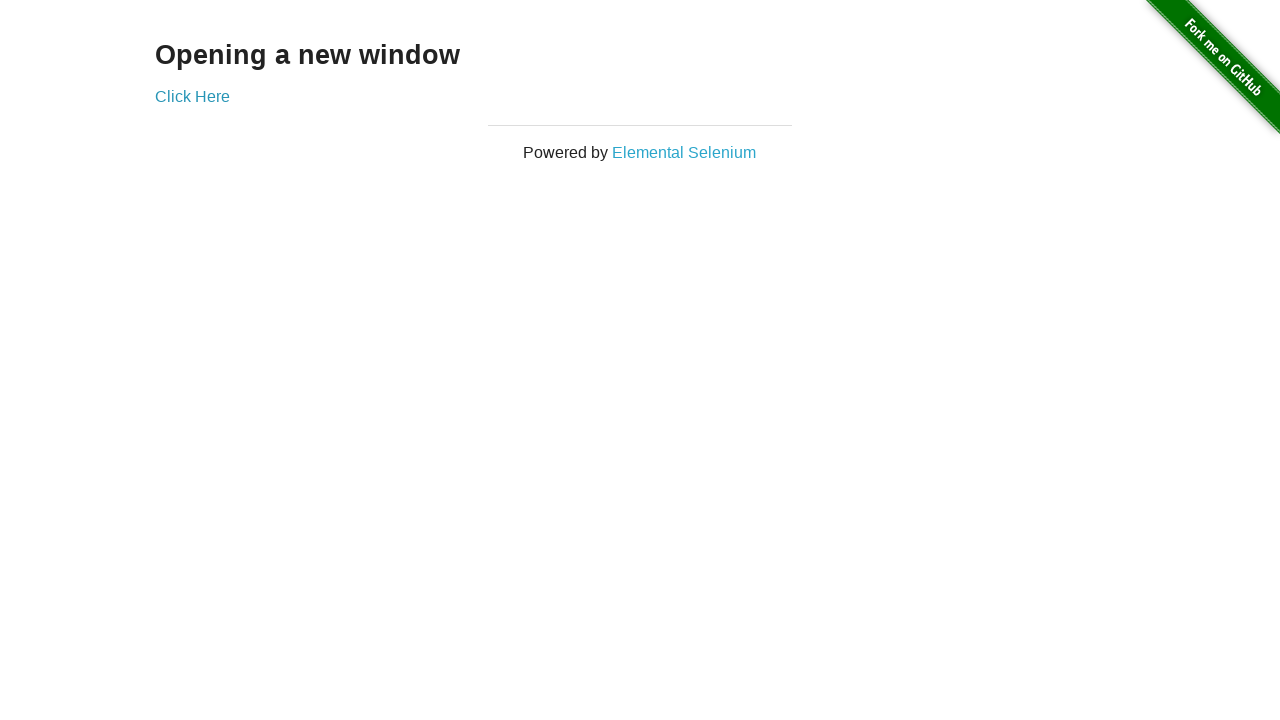